Solves a math problem by extracting a value from an element attribute, calculating the result, and submitting a form with checkboxes

Starting URL: http://suninjuly.github.io/get_attribute.html

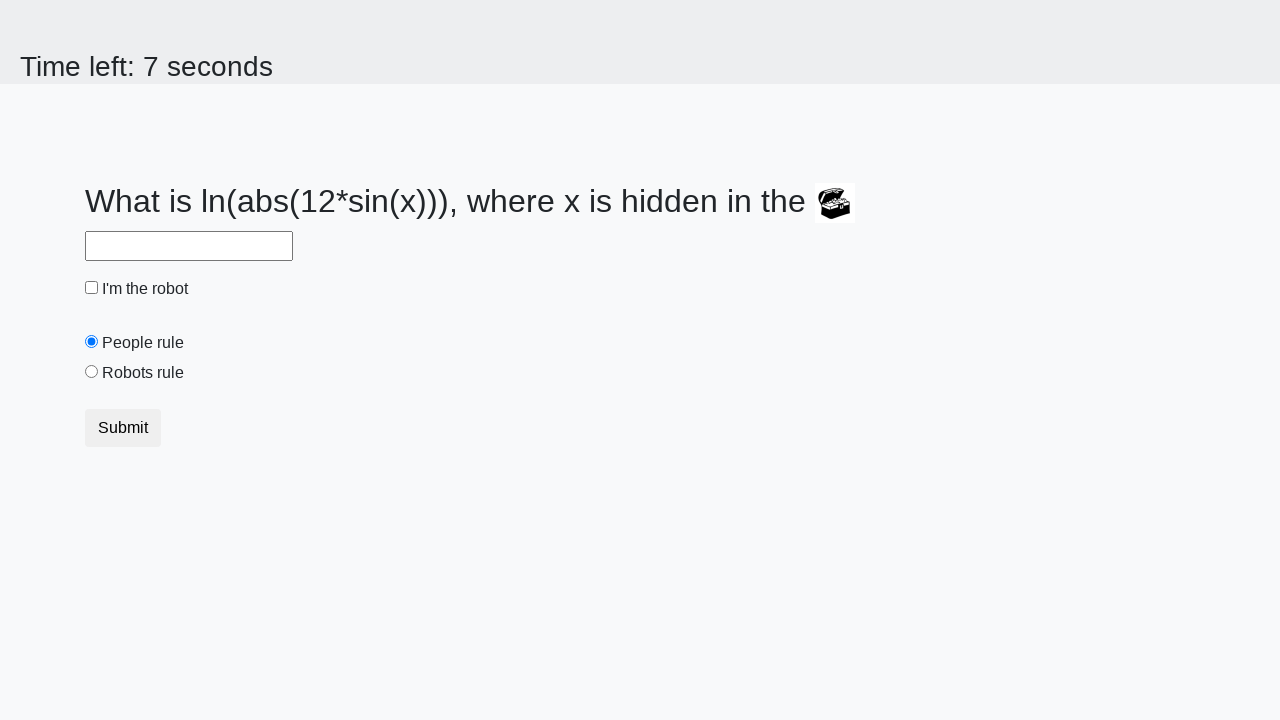

Extracted valuex attribute from treasure element
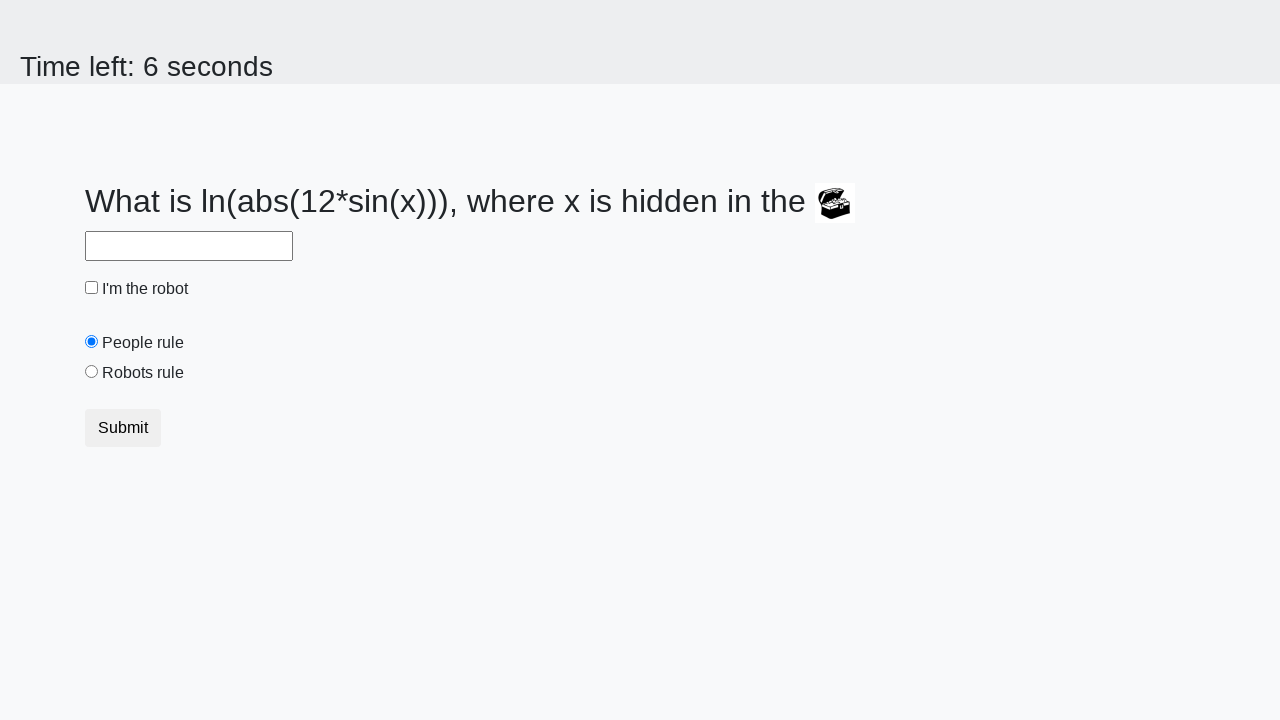

Calculated math formula result from extracted value
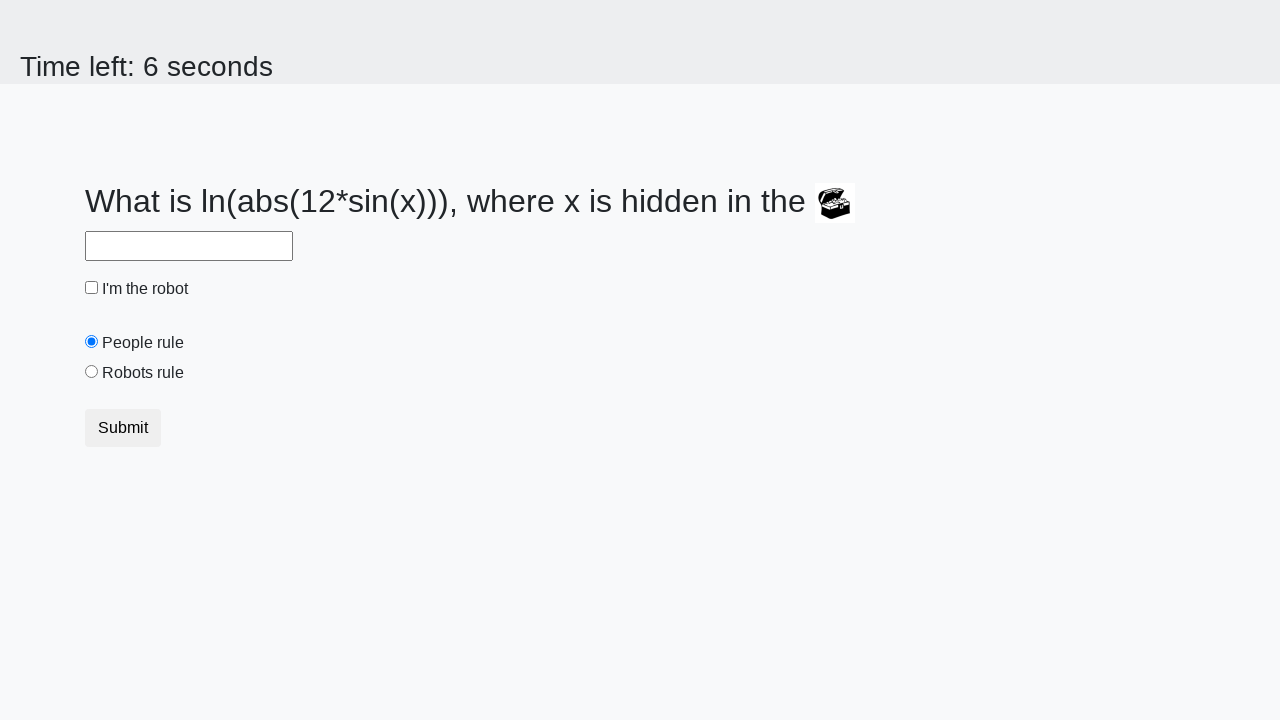

Filled answer field with calculated value on #answer
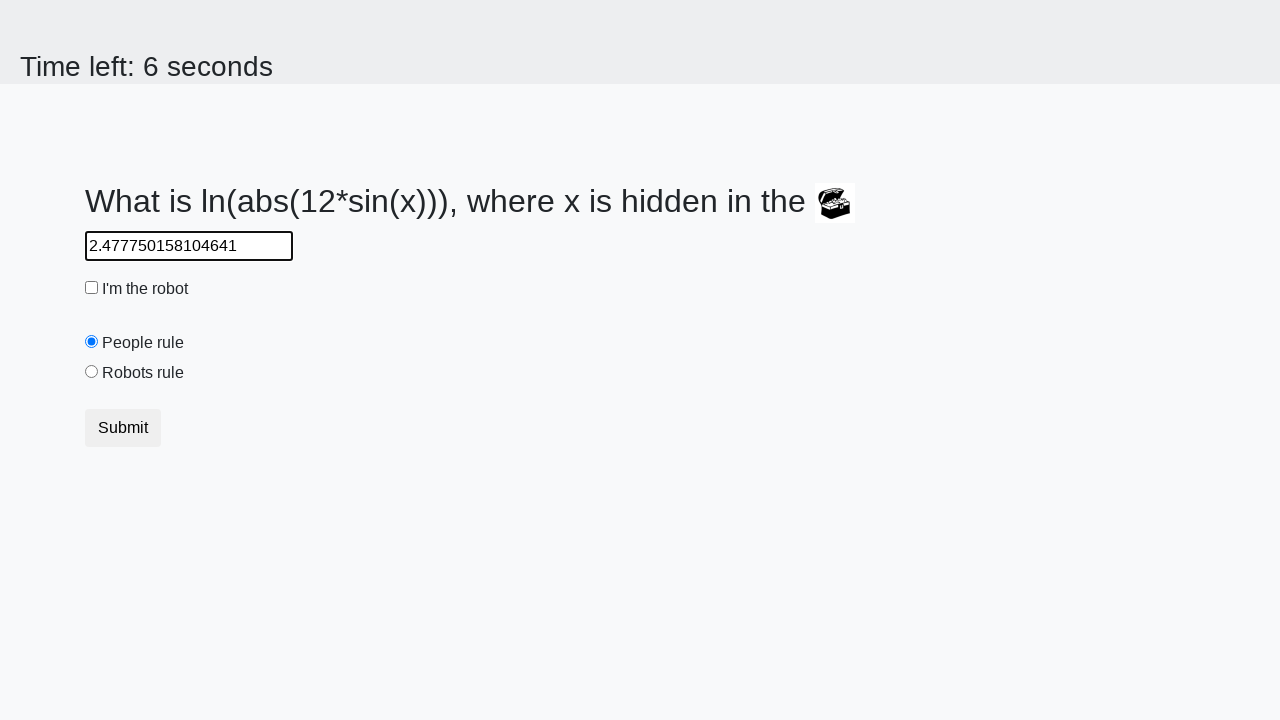

Clicked the robot checkbox at (92, 288) on #robotCheckbox
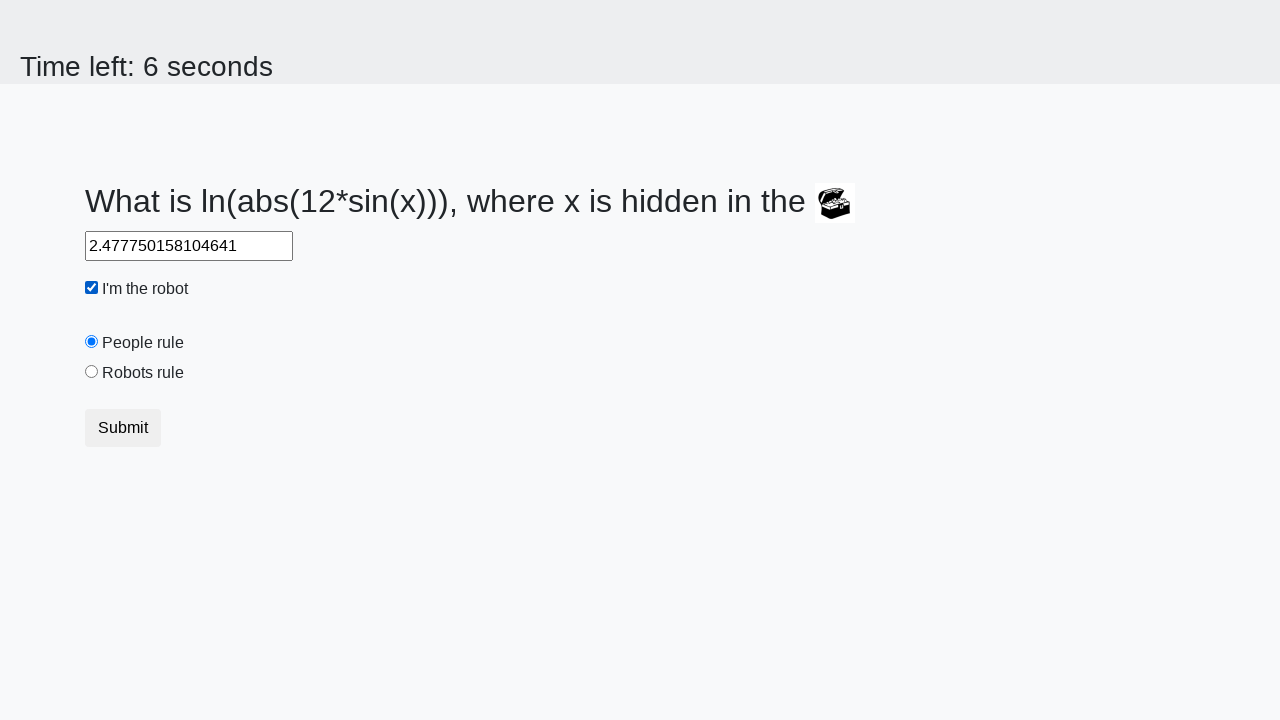

Clicked the robots rule radio button at (92, 372) on #robotsRule
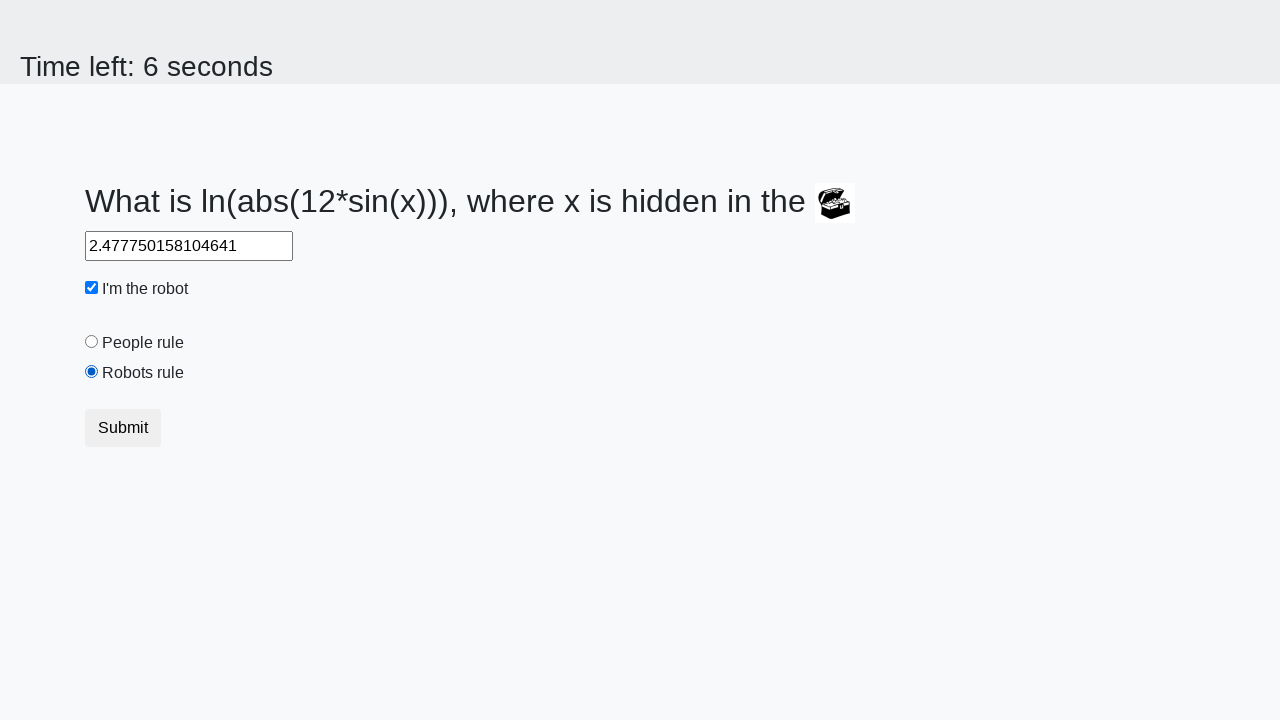

Clicked submit button to submit the form at (123, 428) on button.btn
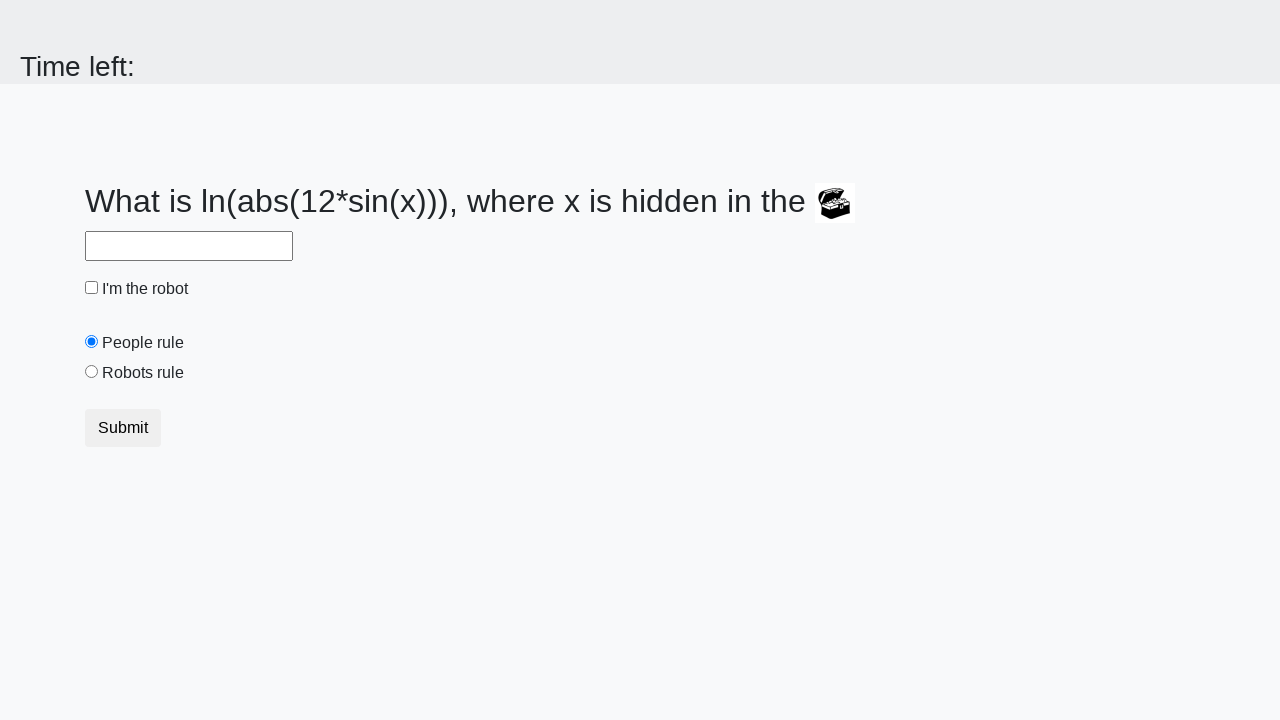

Waited for result page to load
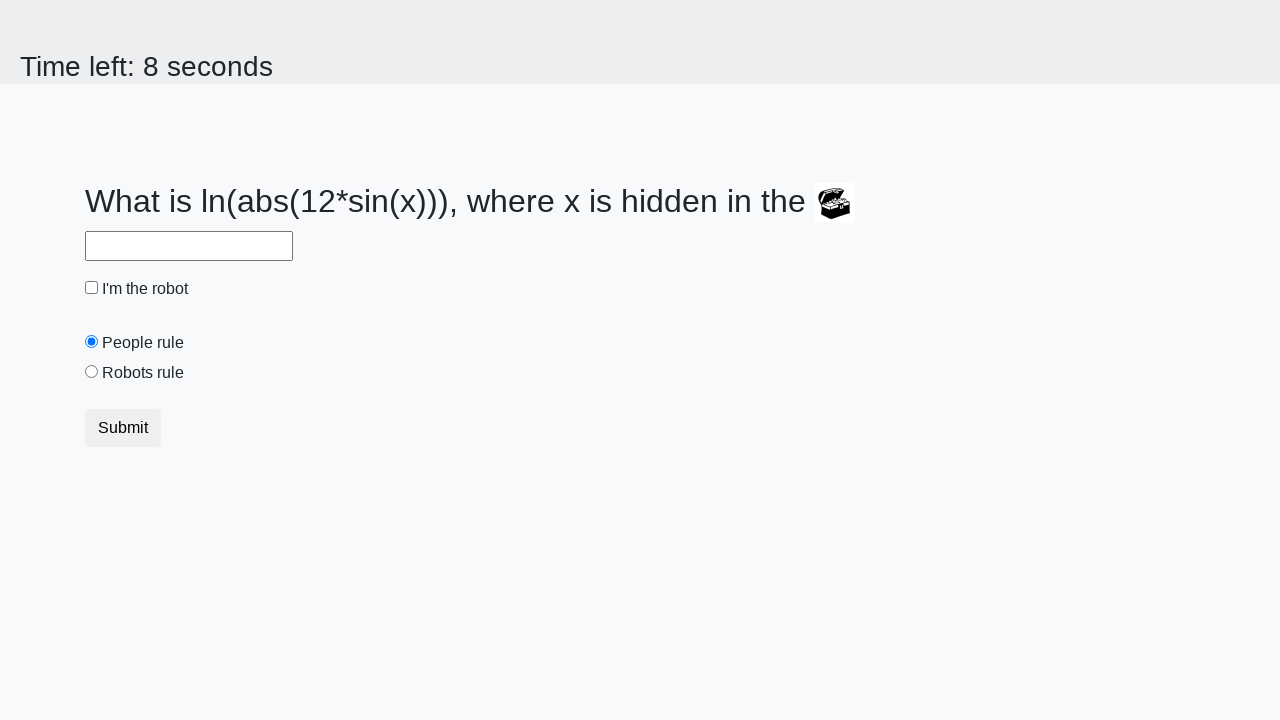

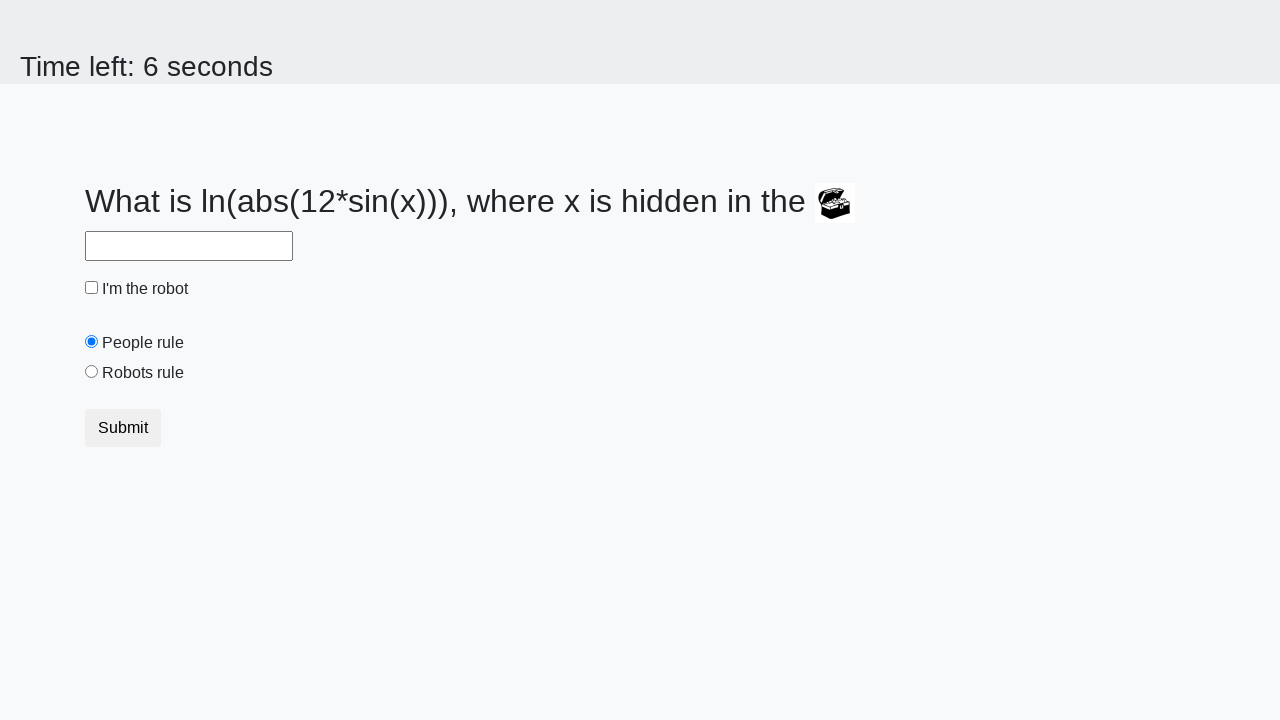